Tests drag-and-drop functionality on jQuery UI demo page by dragging an element and dropping it onto a target area

Starting URL: https://jqueryui.com/droppable/

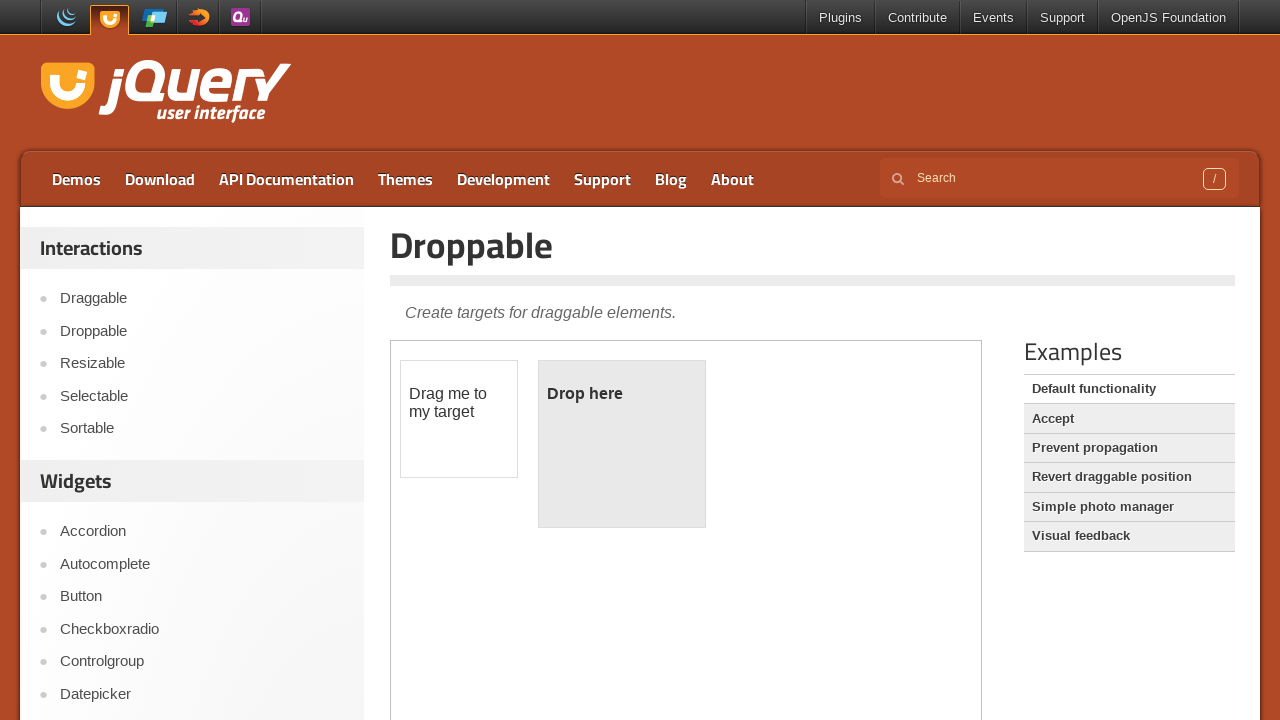

Located the iframe containing the drag-and-drop demo
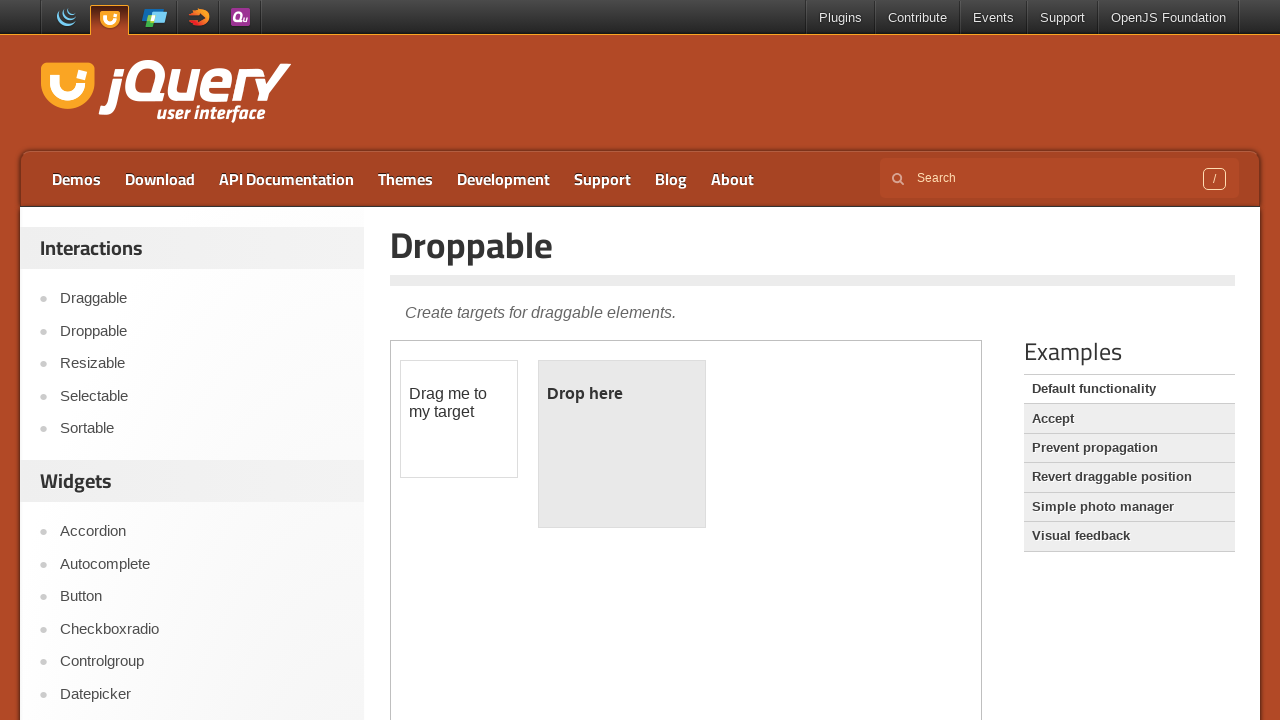

Set frame_page reference to the iframe
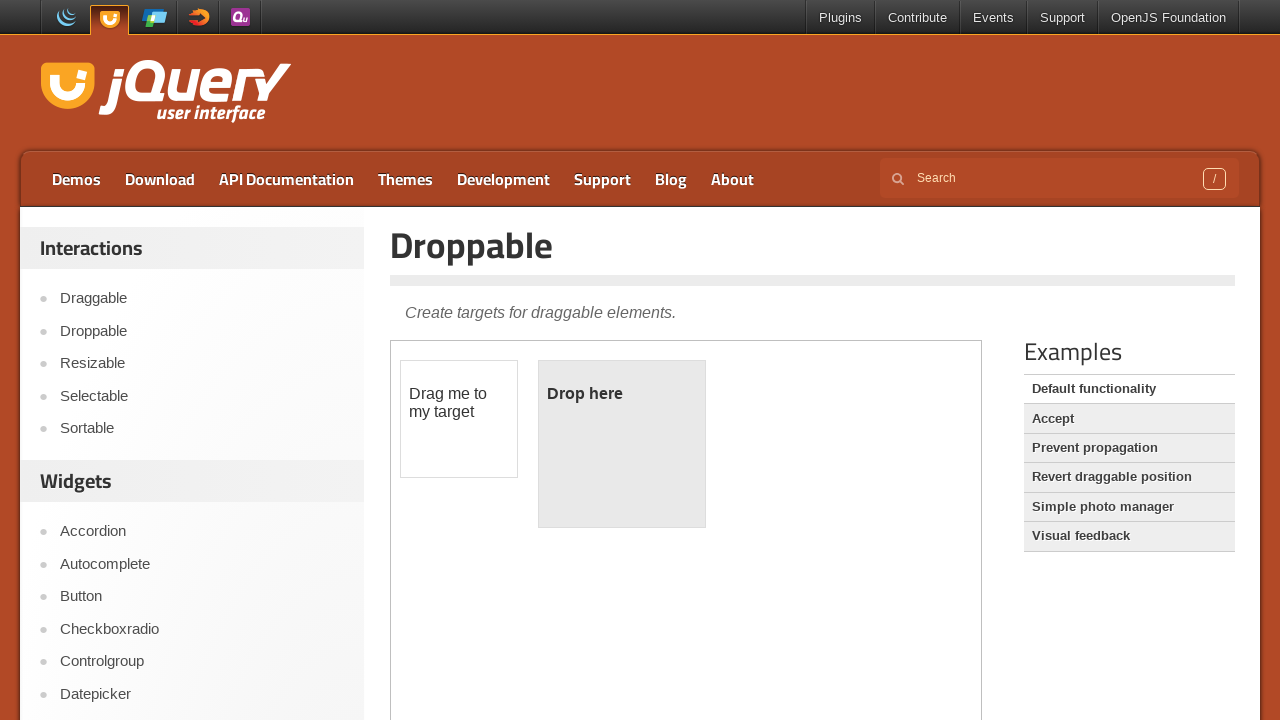

Located the draggable element with id 'draggable'
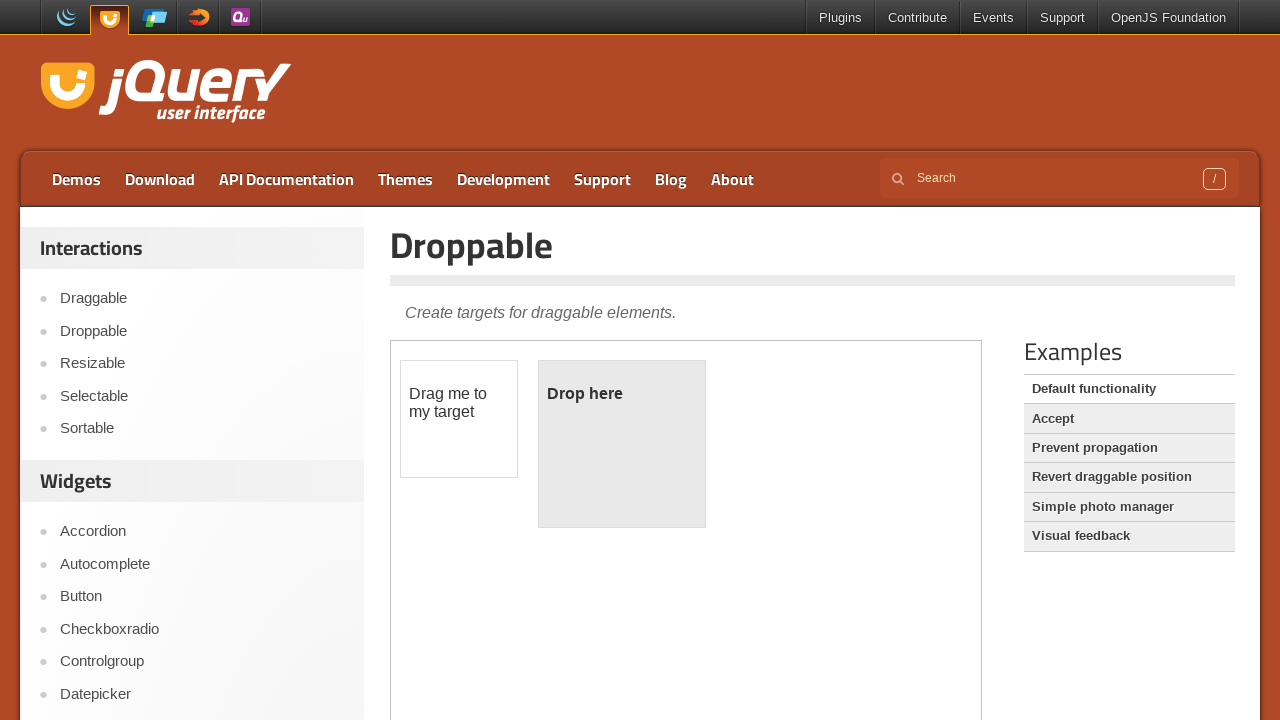

Located the droppable target element with id 'droppable'
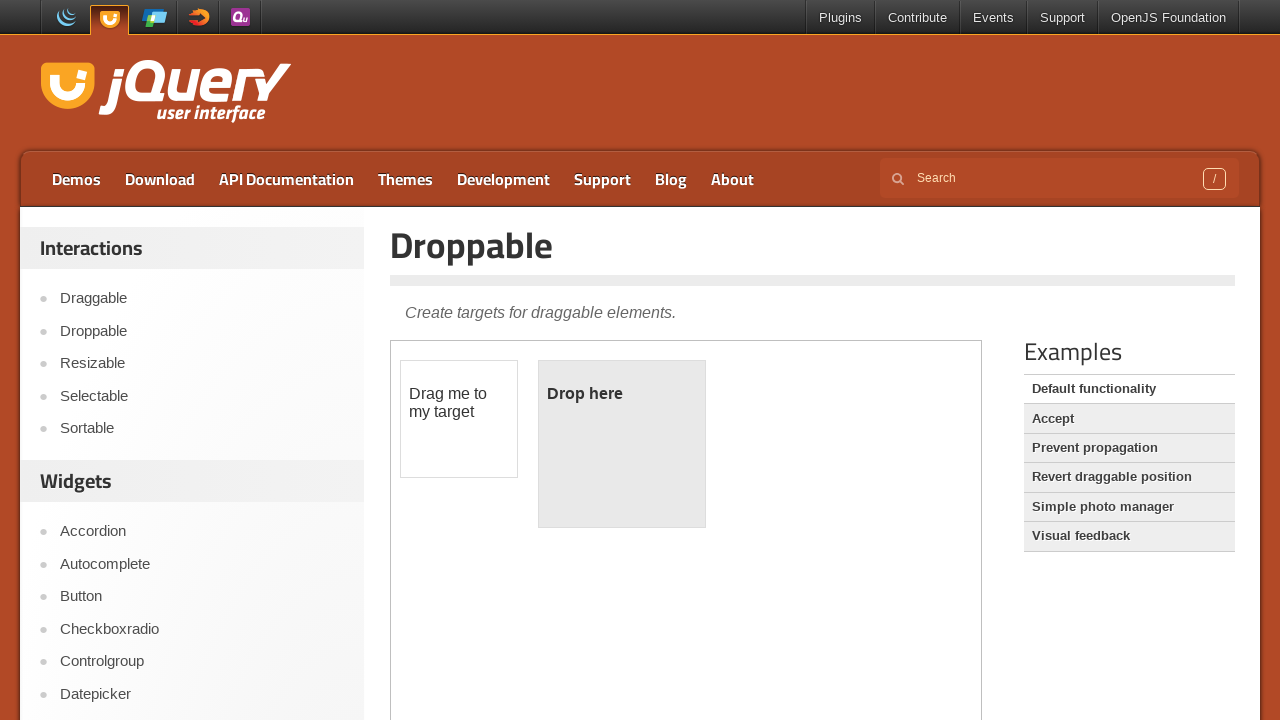

Successfully dragged the draggable element onto the droppable target at (622, 444)
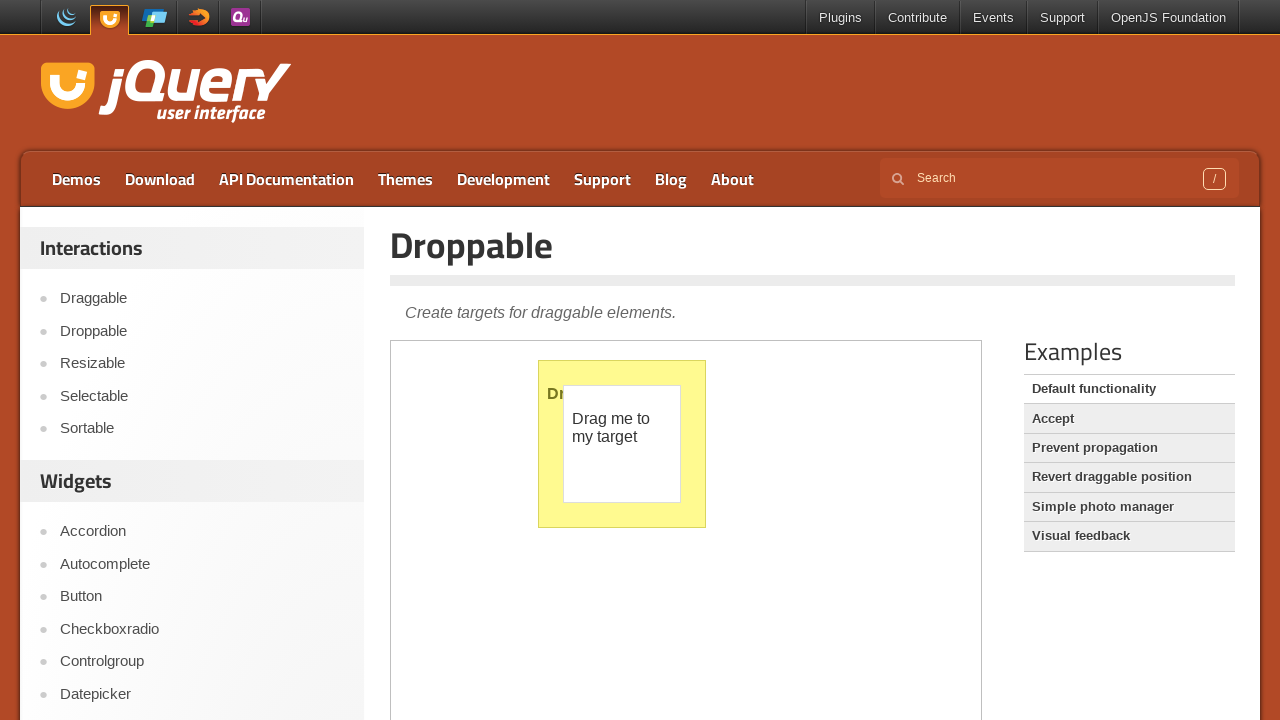

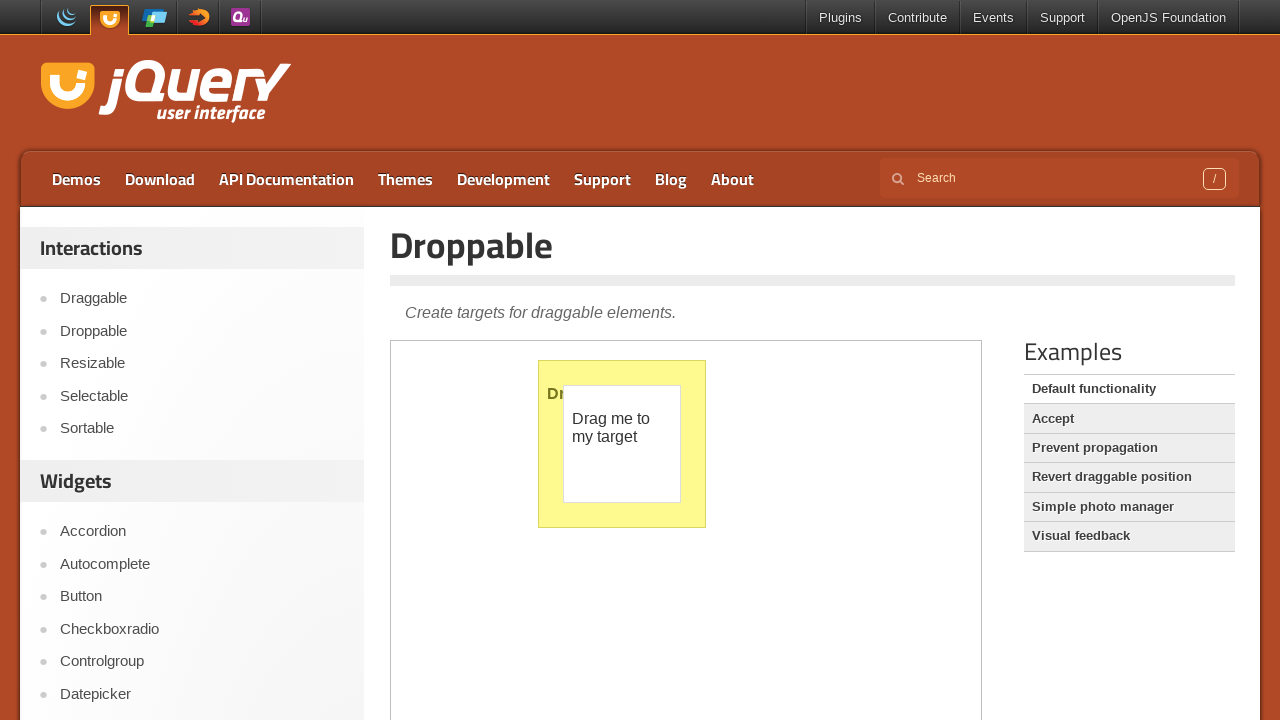